Tests that an error message is displayed when attempting to login with invalid username and password credentials

Starting URL: https://www.saucedemo.com/

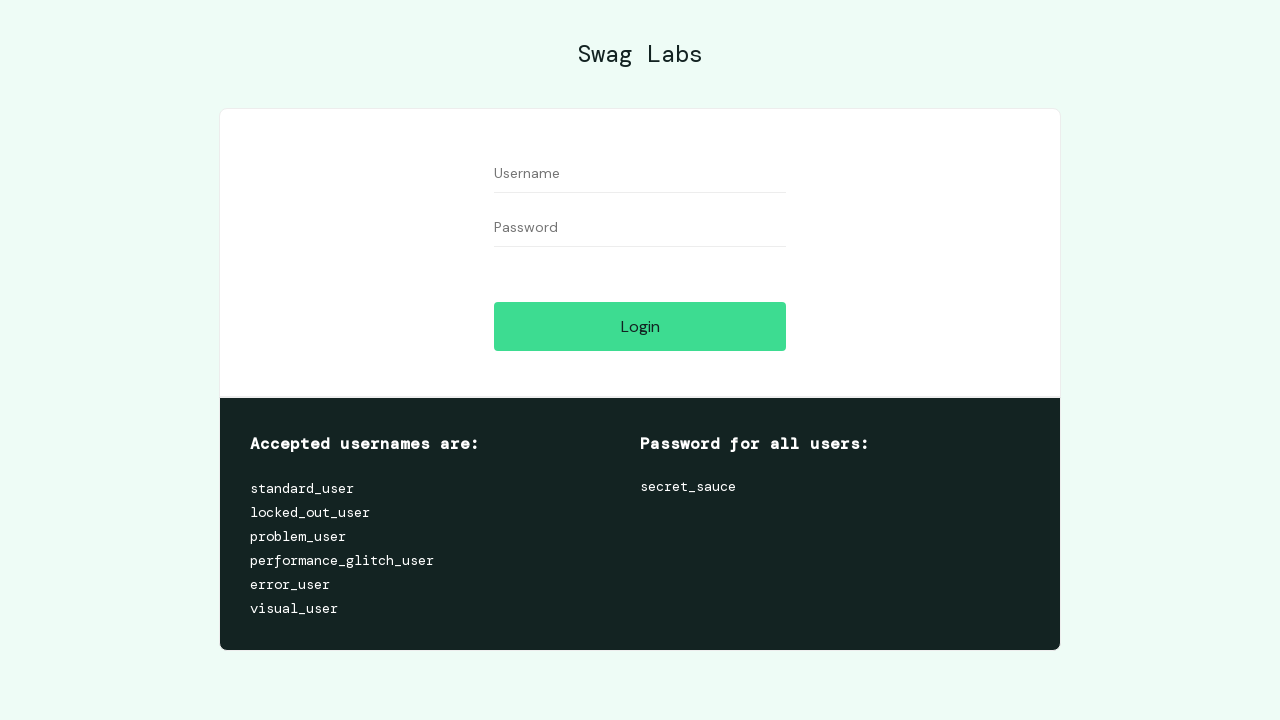

Filled username field with 'invalid_user' on #user-name
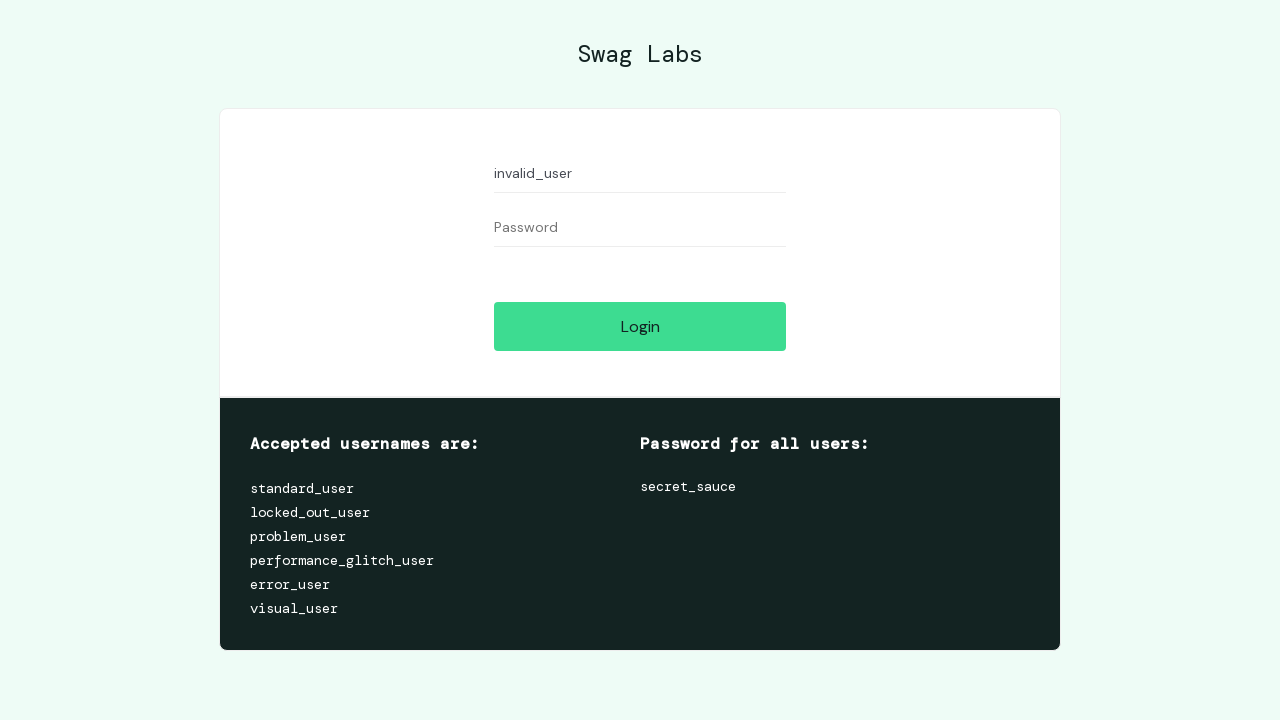

Filled password field with 'invalid_password' on #password
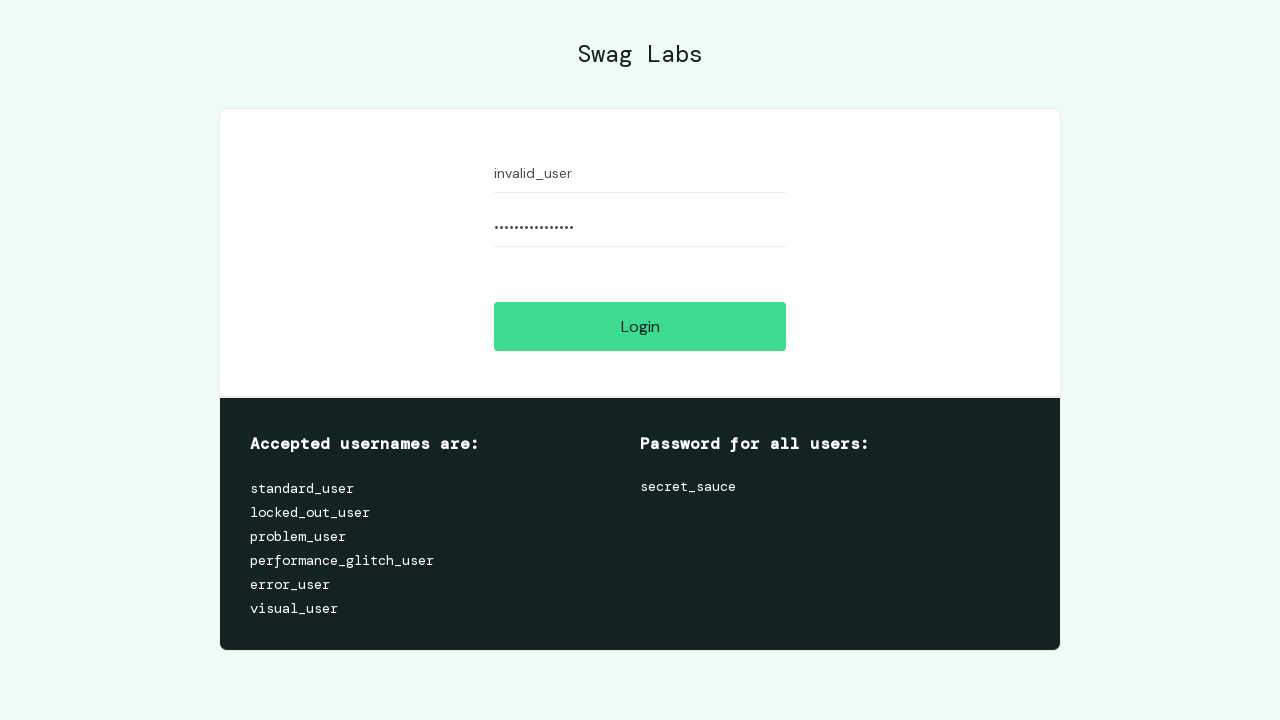

Clicked login button at (640, 326) on #login-button
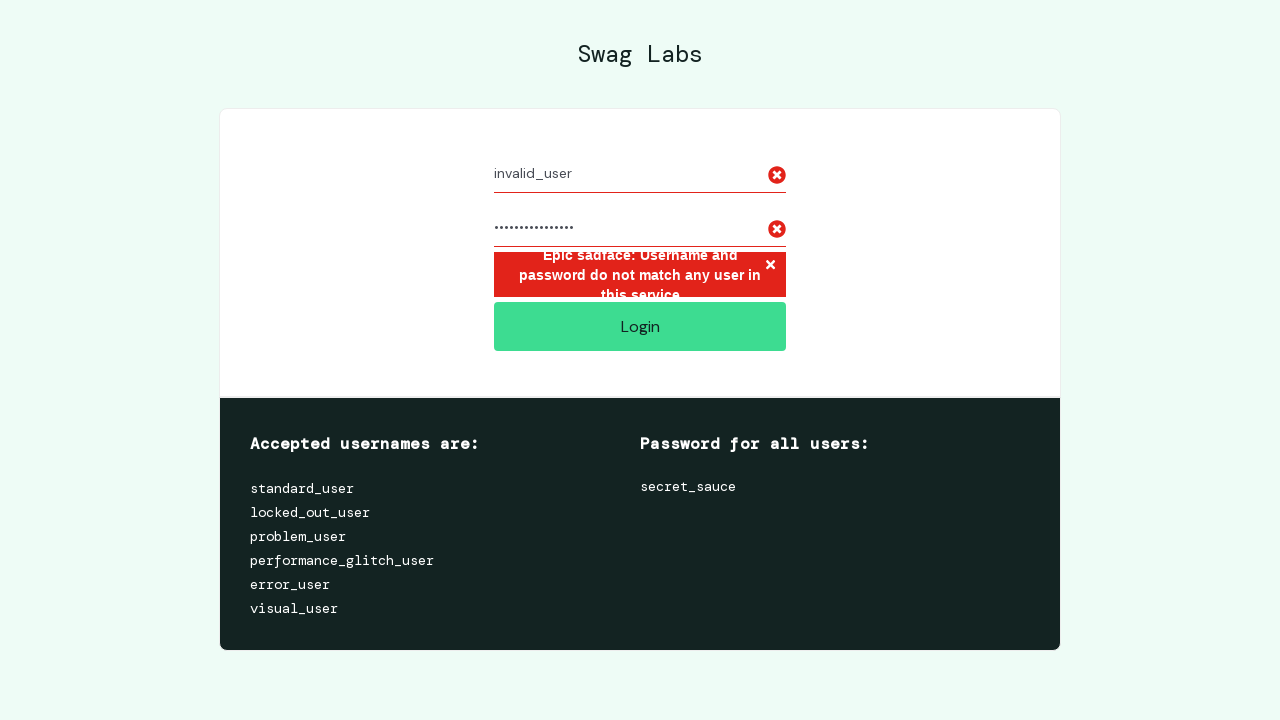

Error message element appeared on page
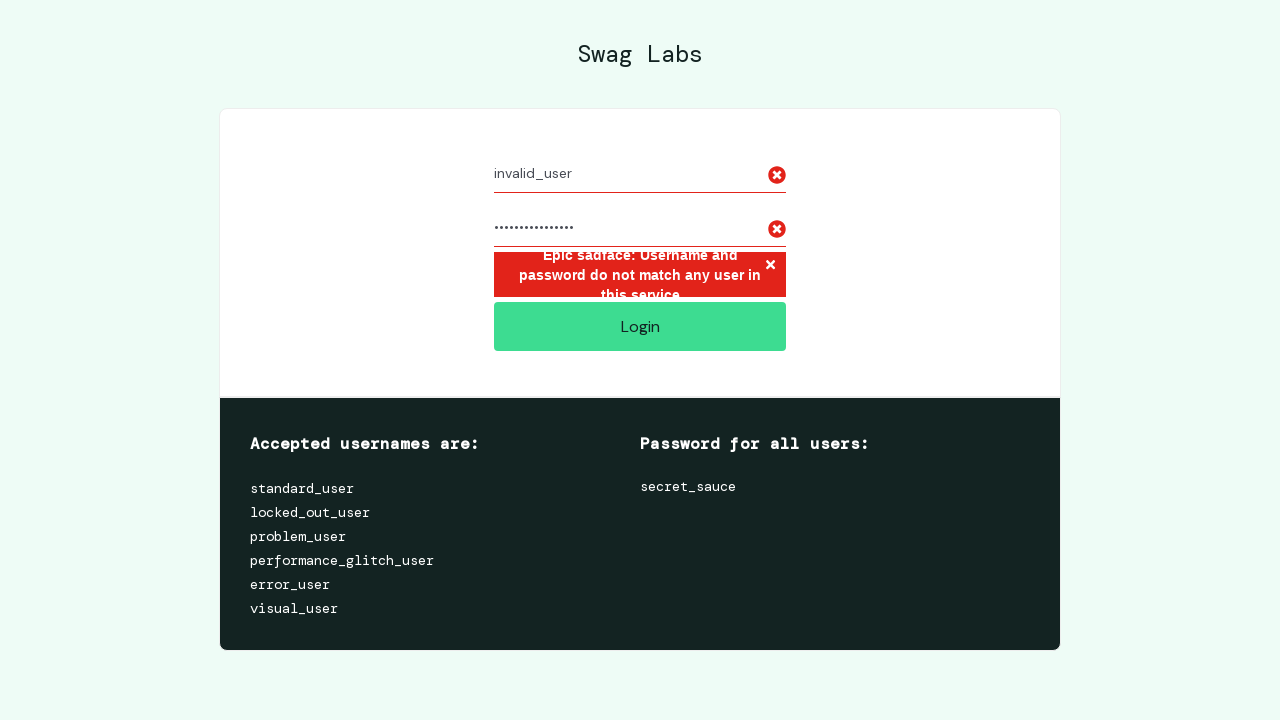

Retrieved error message text content
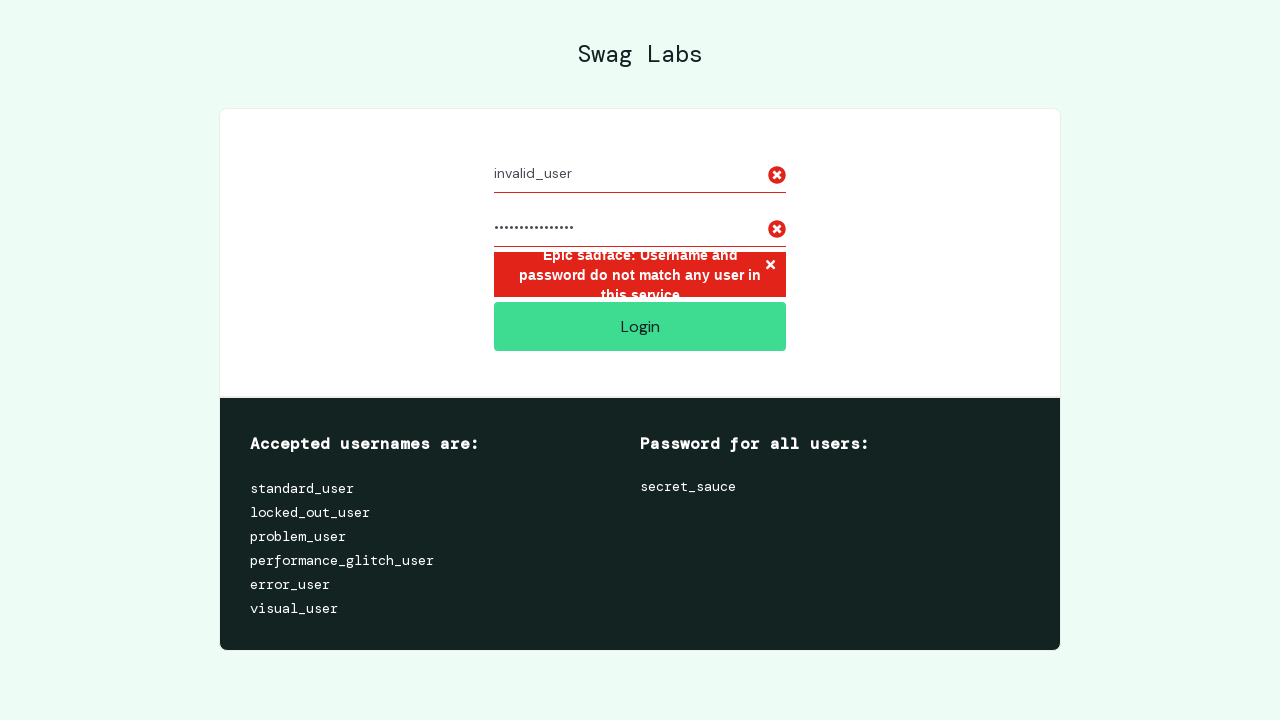

Verified error message contains expected text about username and password mismatch
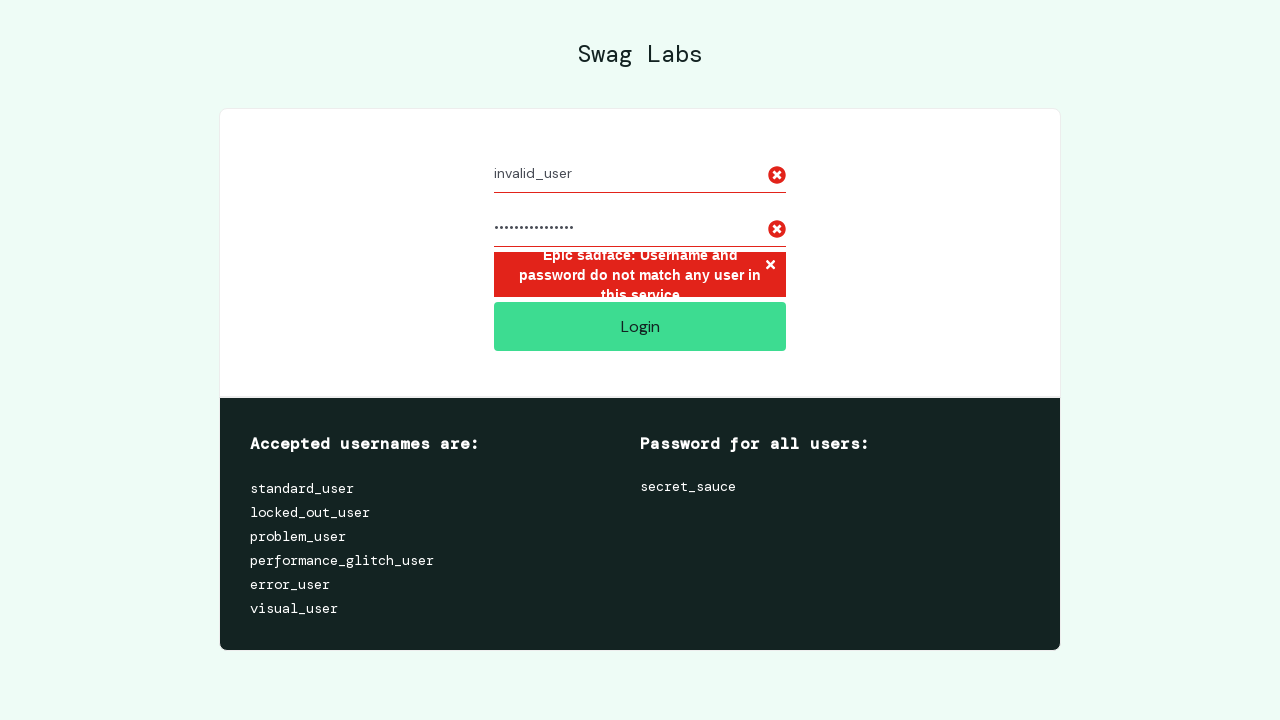

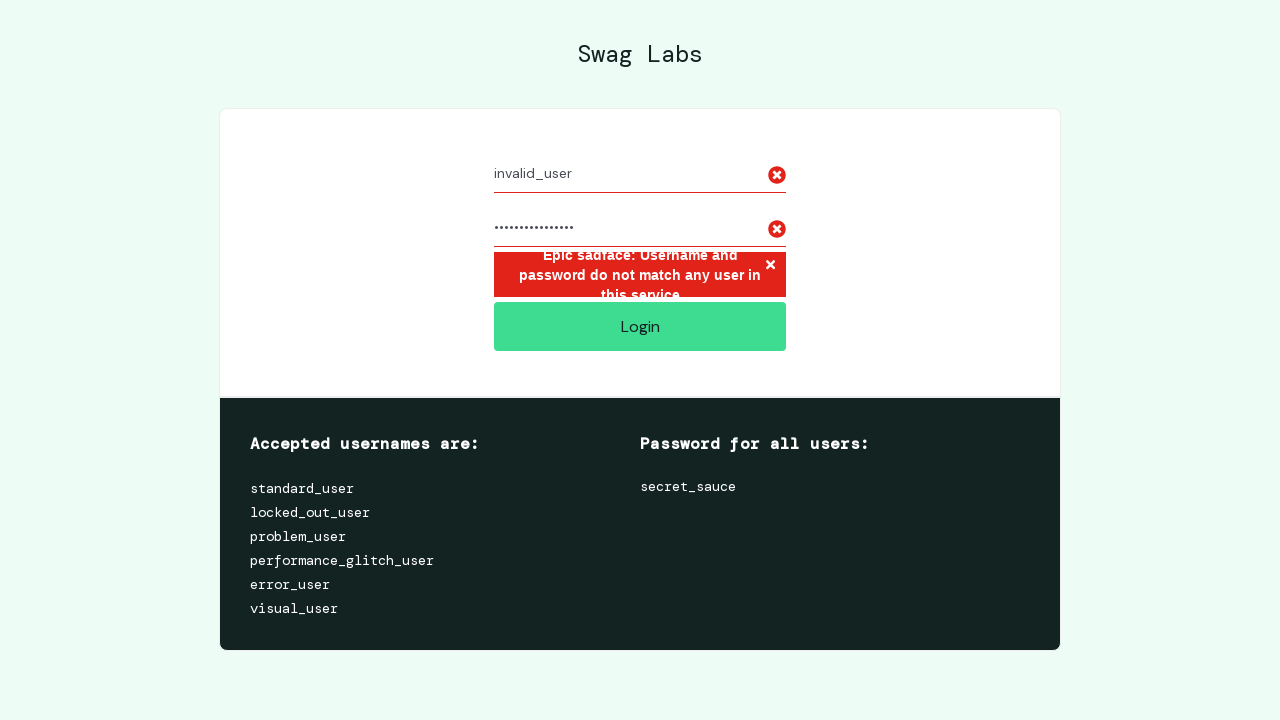